Tests search functionality by switching to Russian, entering a search term, selecting category filters, and submitting the search form

Starting URL: http://ss.com

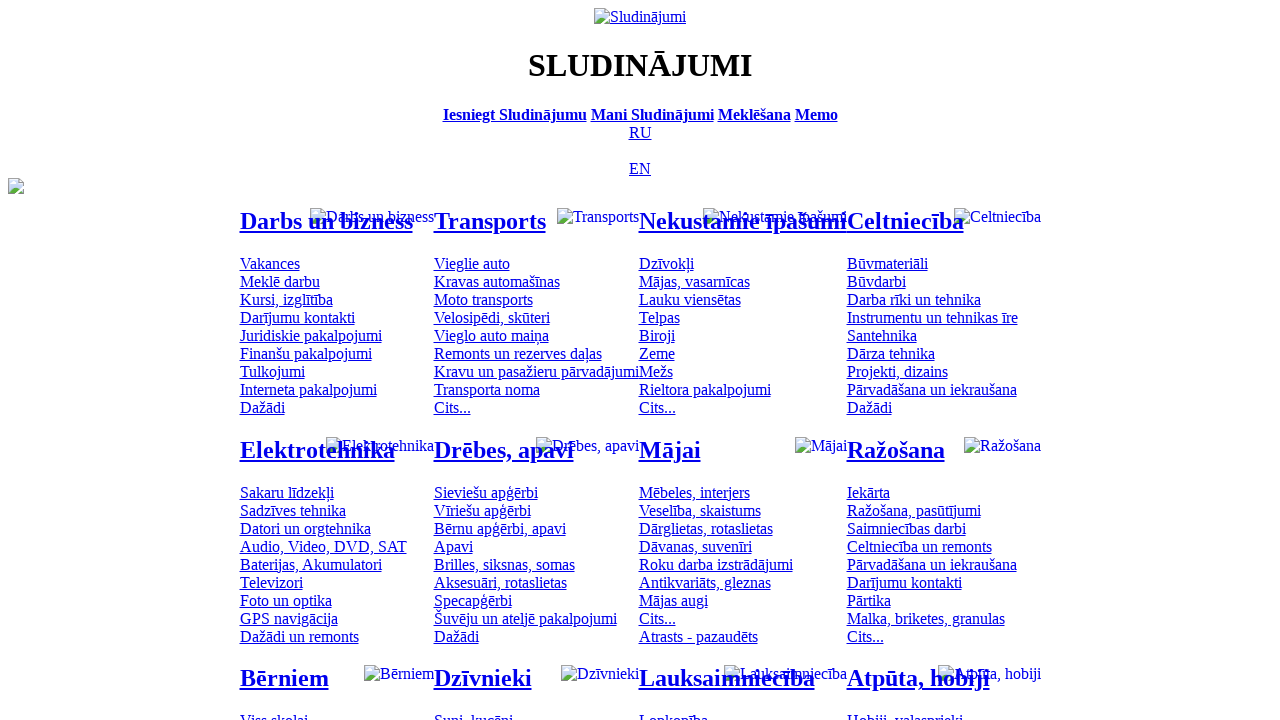

Switched to Russian language at (640, 132) on [title='По-русски']
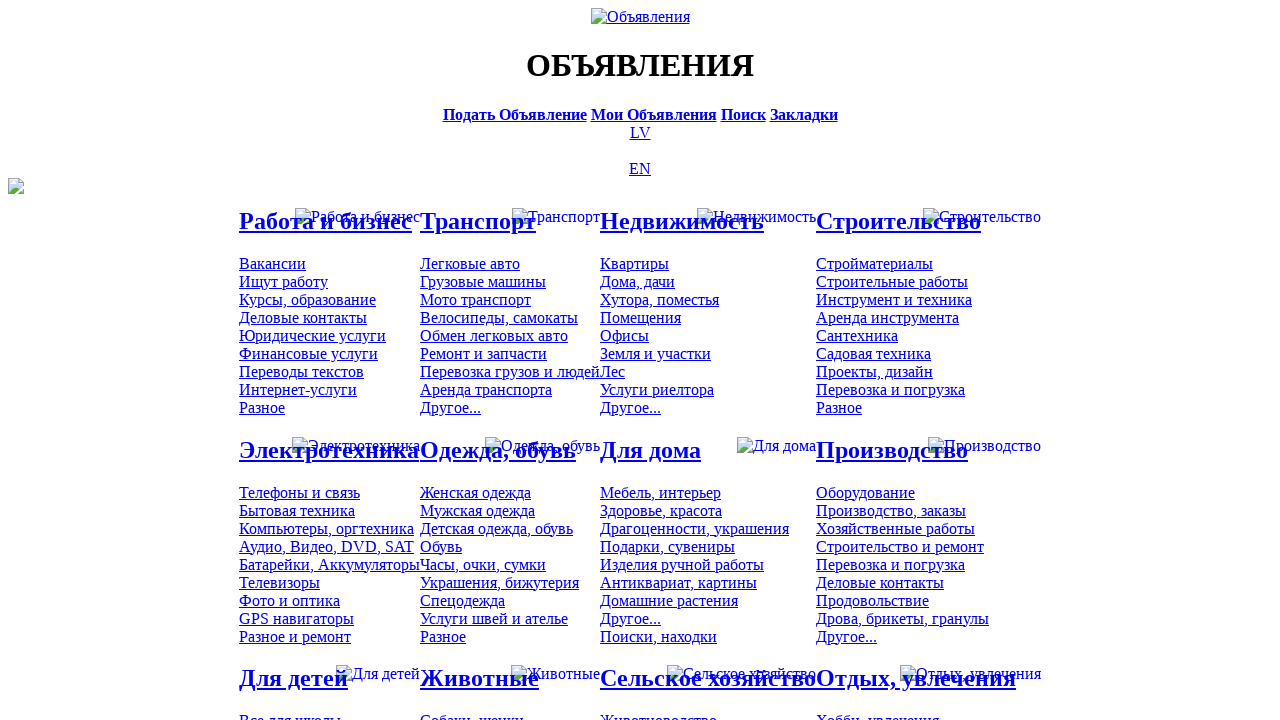

Clicked on search bar at (743, 114) on [title='Искать объявления']
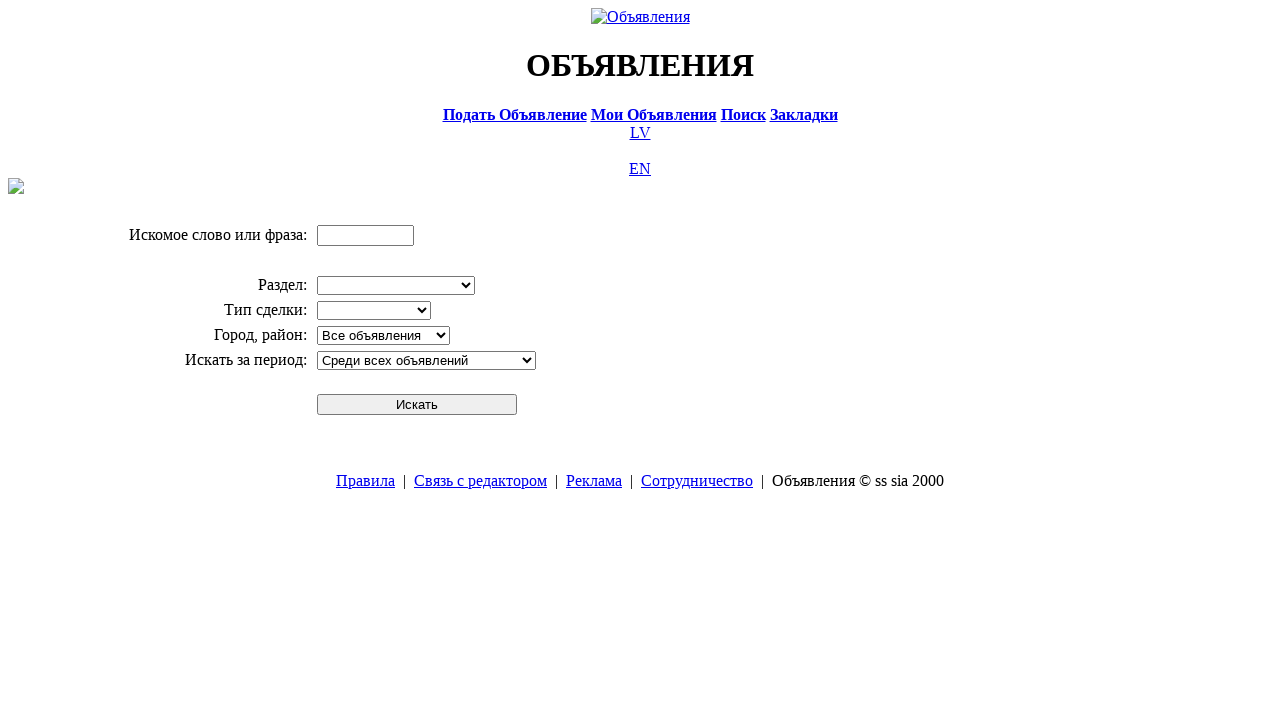

Entered search term 'Компьютер' on input[name='txt']
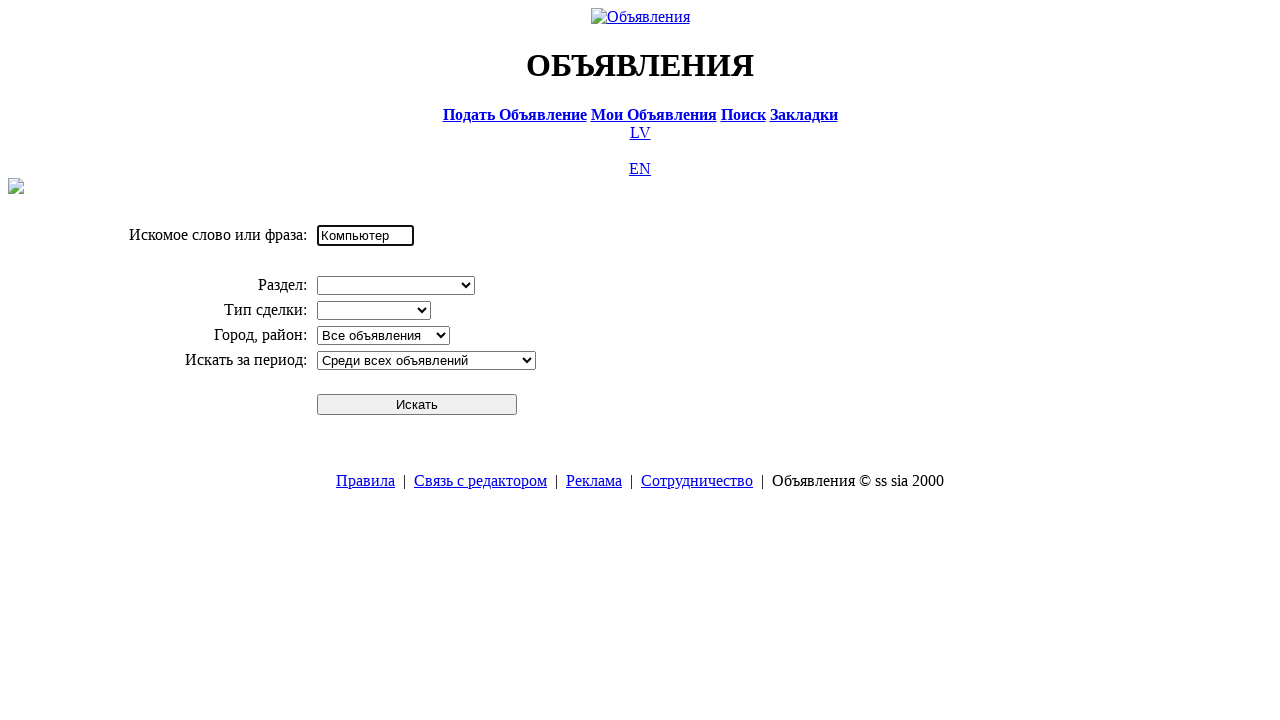

Selected 'Электротехника' division filter on select[name='cid_0']
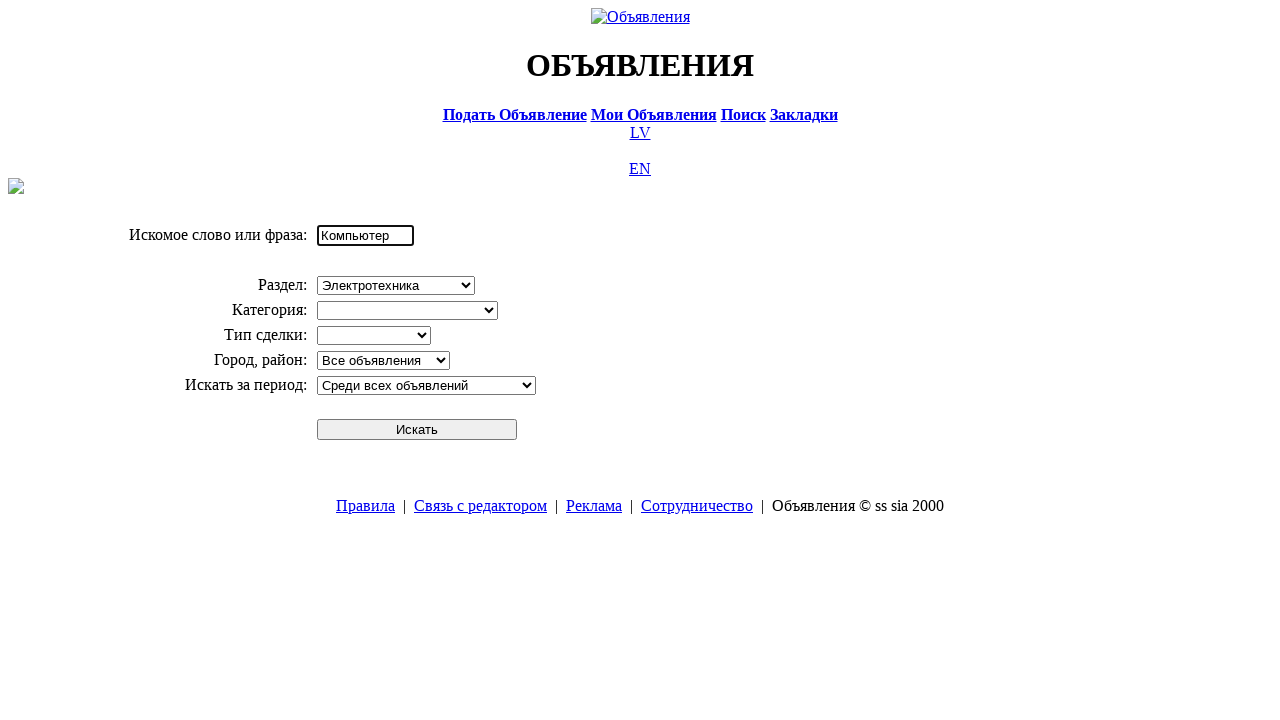

Selected 'Компьютеры, оргтехника' category filter on select[name='cid_1']
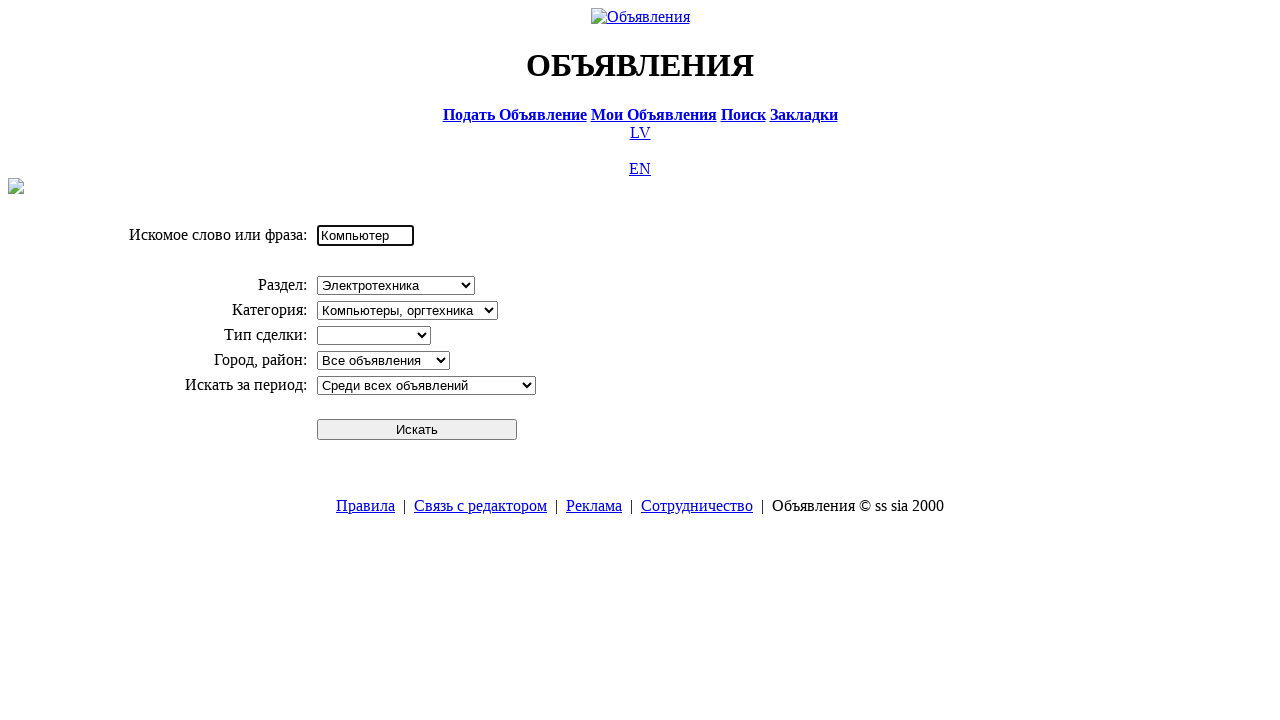

Clicked search button to submit form at (417, 429) on #sbtn
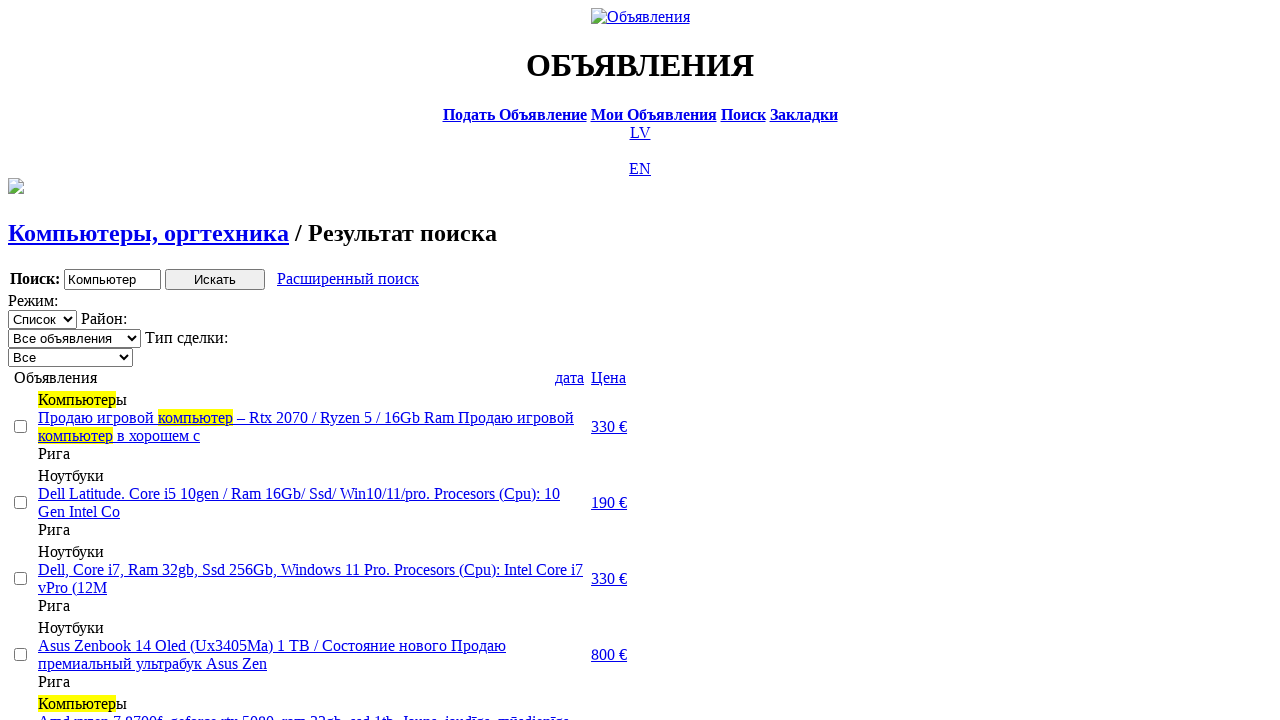

Search results loaded with checkbox elements
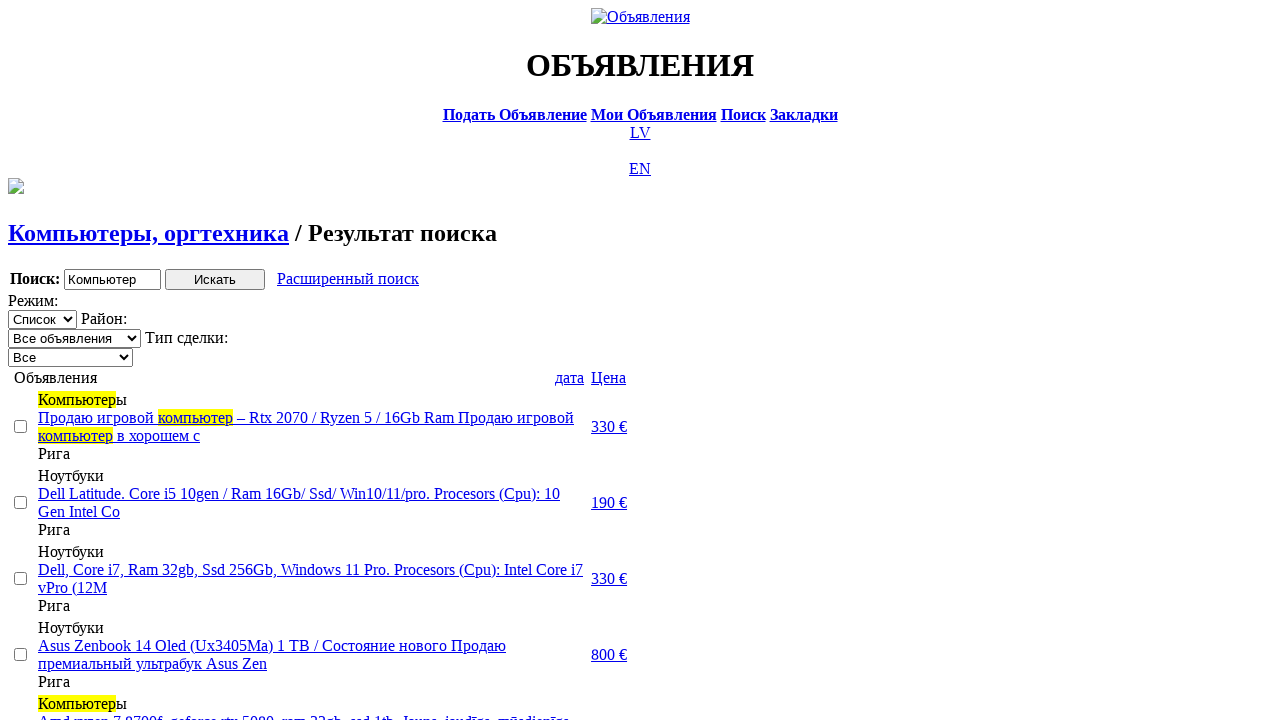

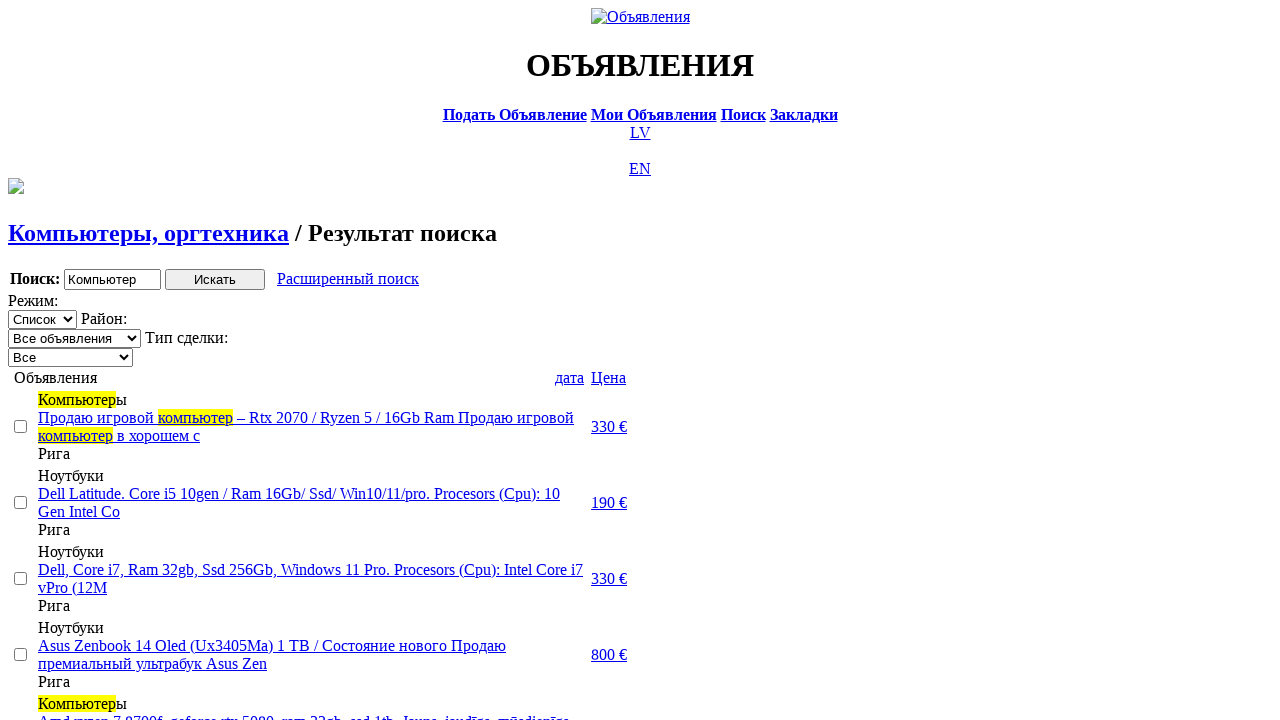